Tests jQuery UI drag and drop functionality by performing a double-click on drop zone text, then dragging an element to the target drop zone, and performing a context click

Starting URL: https://jqueryui.com/resources/demos/droppable/default.html

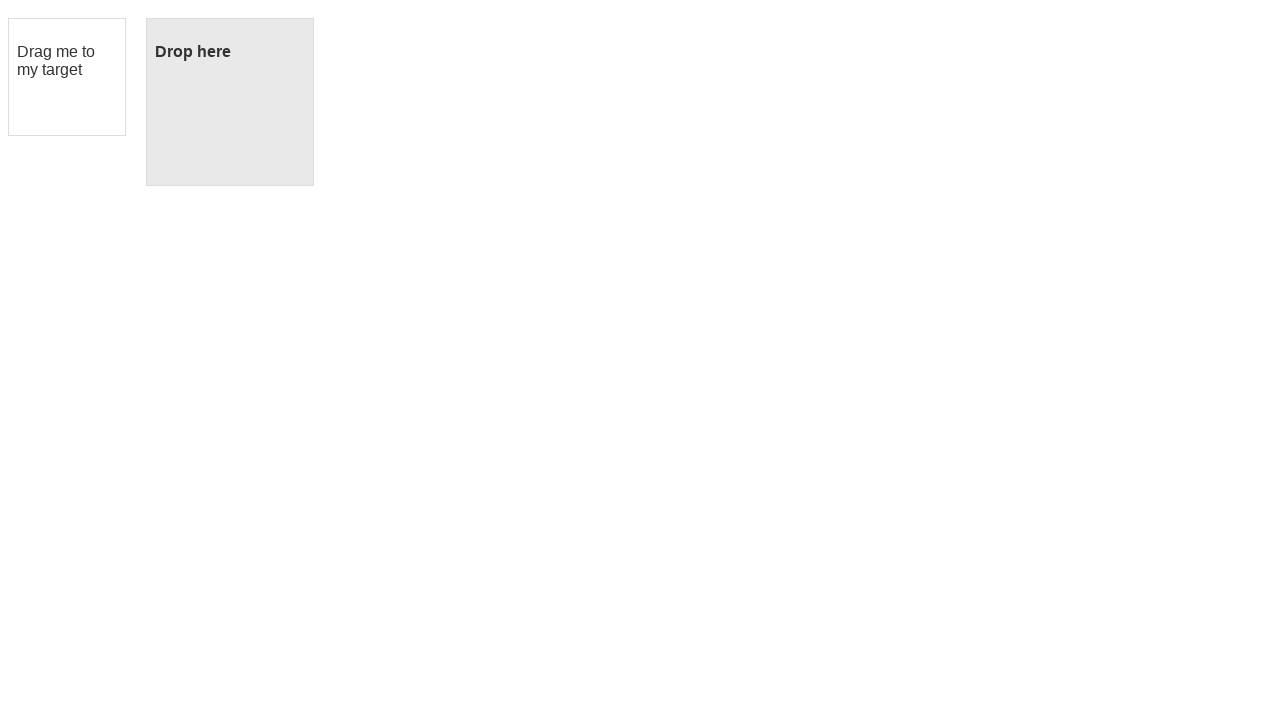

Double-clicked on drop zone text at (230, 52) on xpath=//p[contains(text(),'Drop here')]
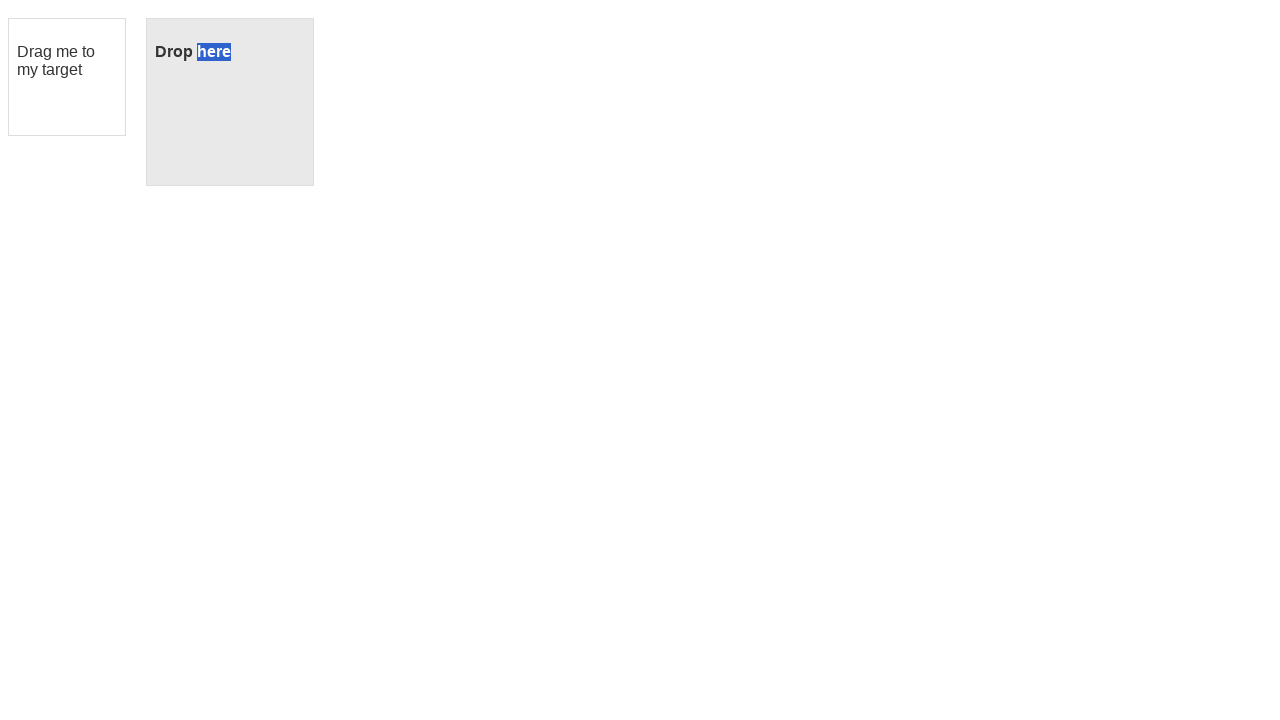

Dragged draggable element to droppable drop zone at (230, 102)
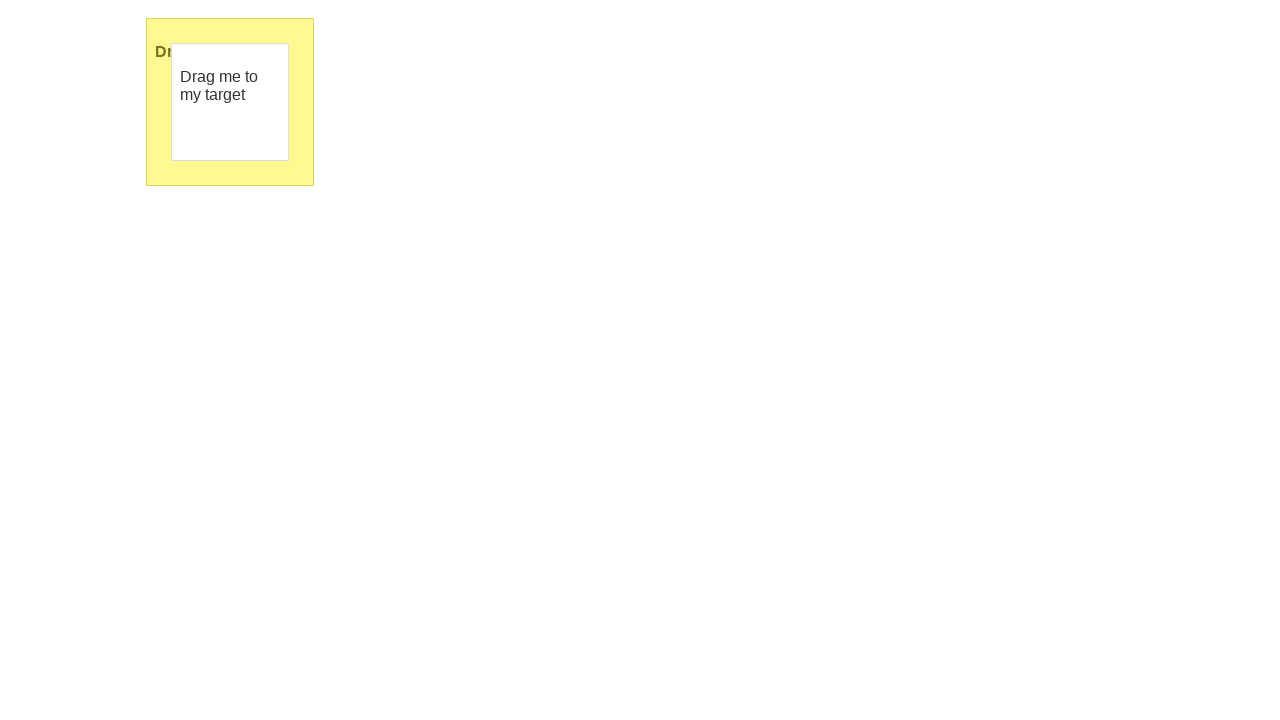

Right-clicked on draggable element to open context menu at (230, 102) on #draggable
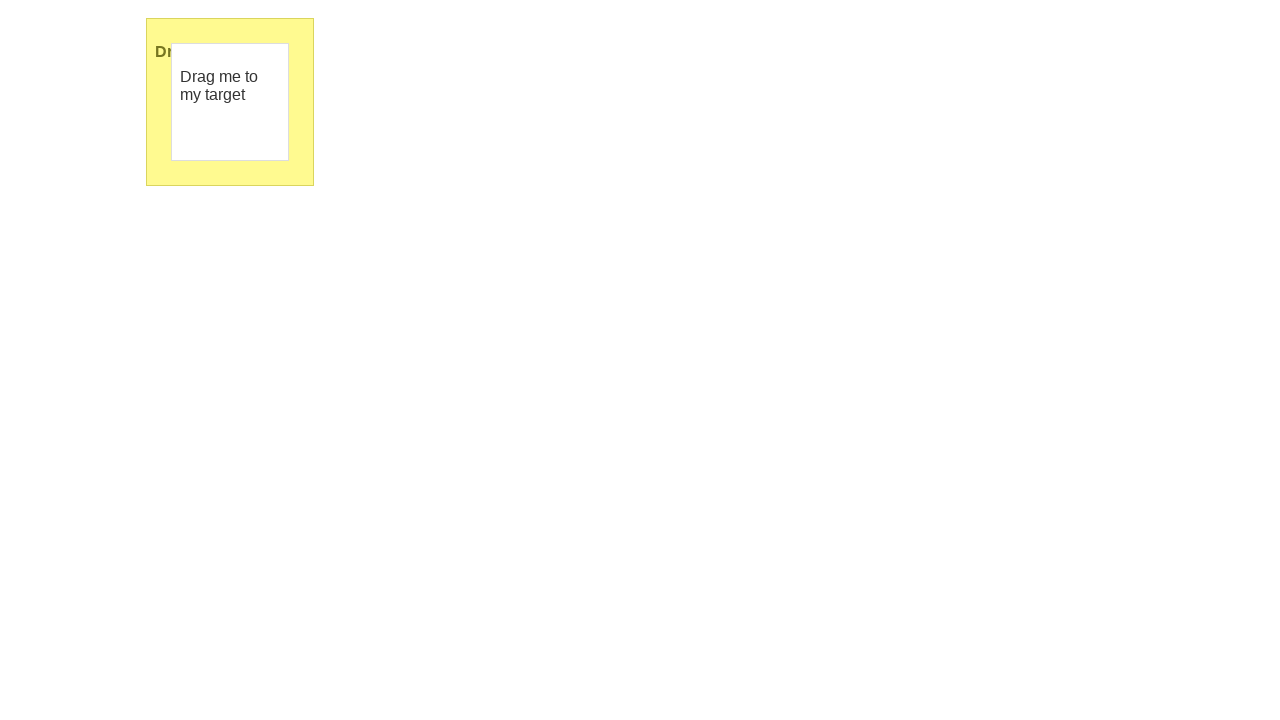

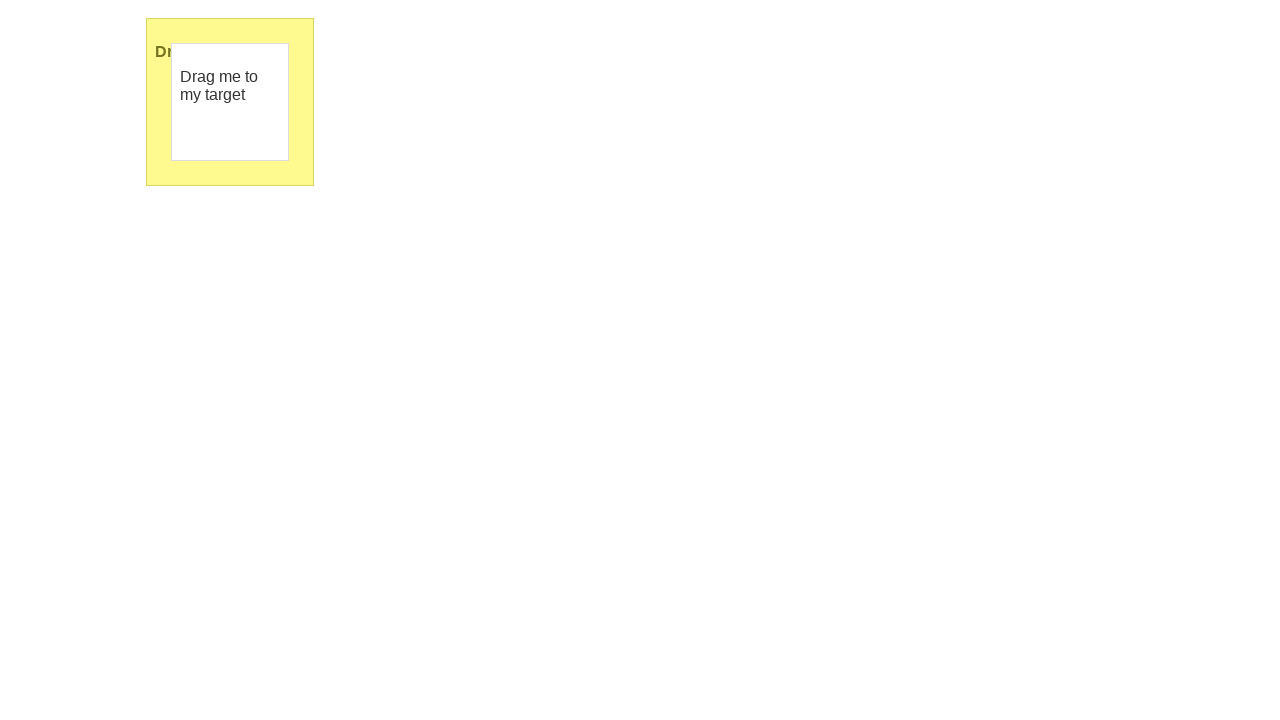